Tests text input functionality by entering text in a field and verifying that a button's text updates accordingly

Starting URL: http://uitestingplayground.com/textinput

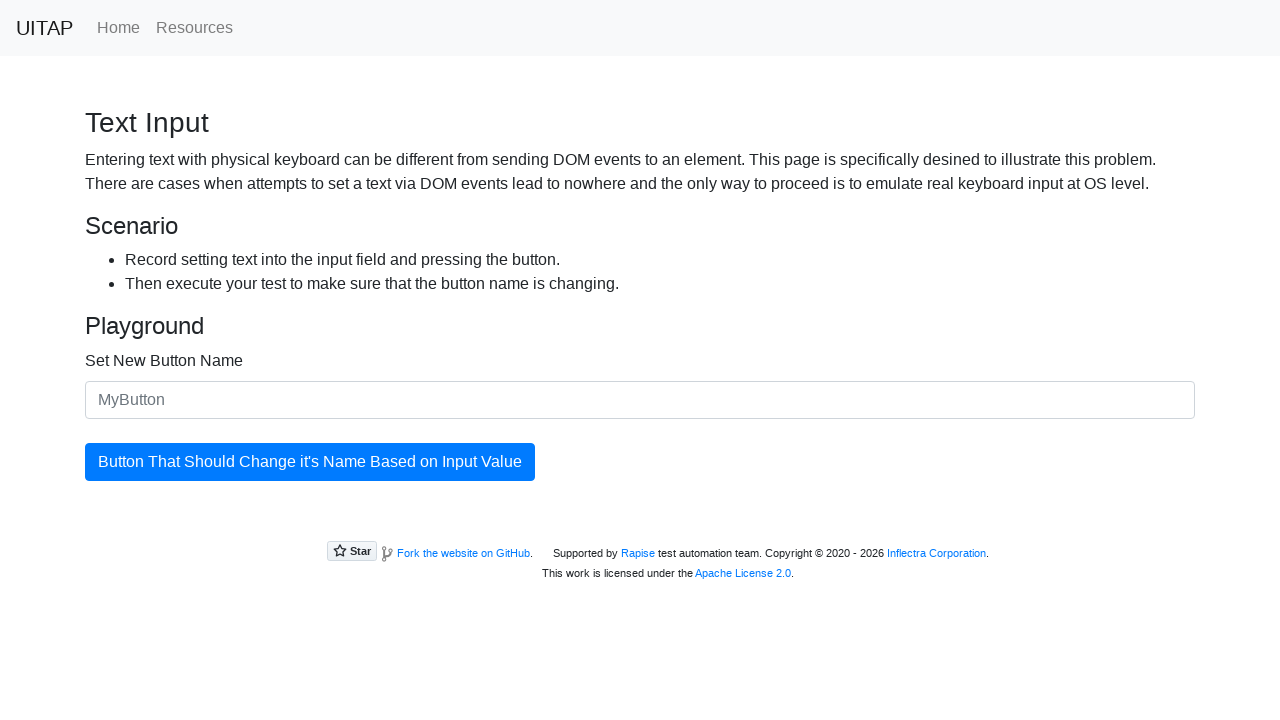

Filled text input field with 'SkyPro' on #newButtonName
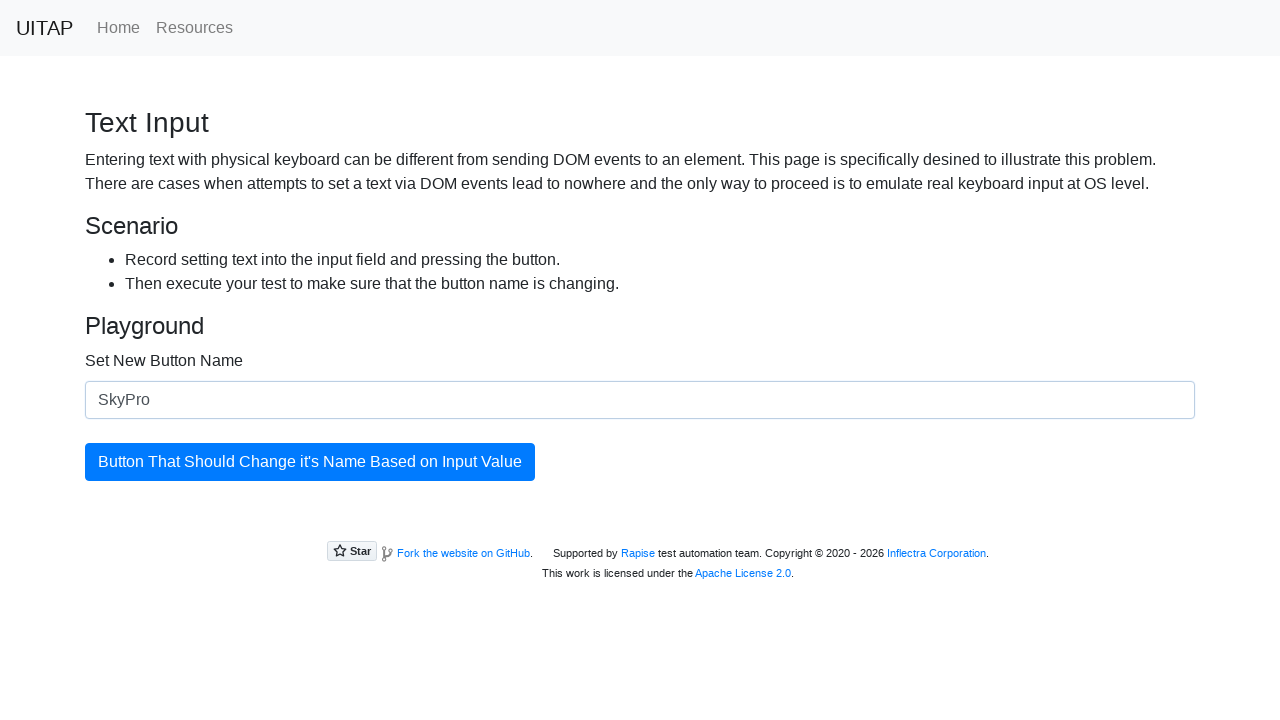

Clicked the update button at (310, 462) on #updatingButton
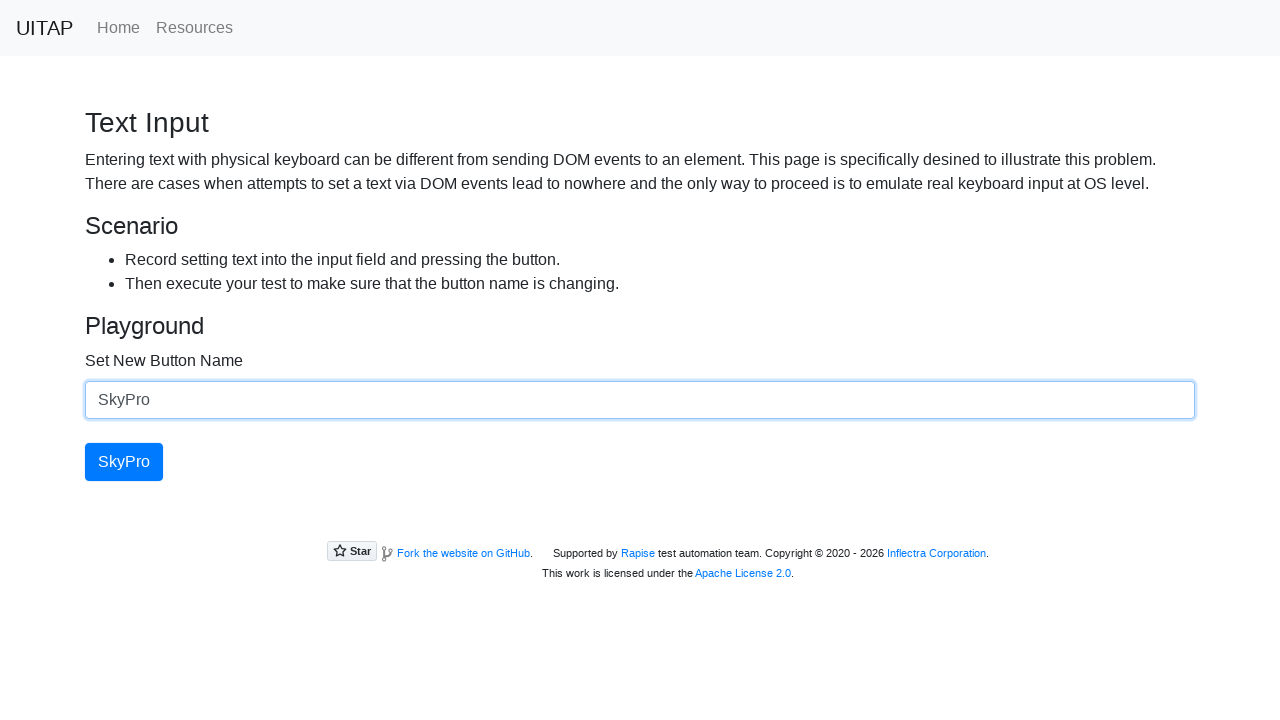

Button text updated to 'SkyPro'
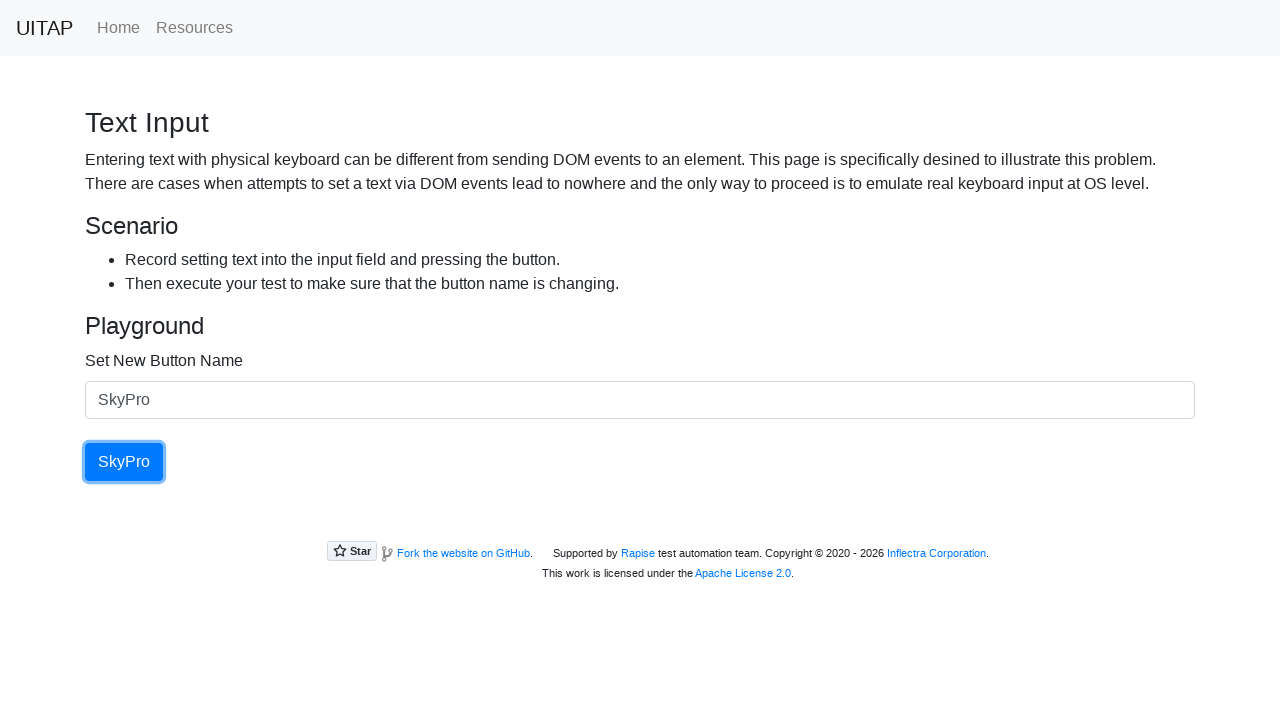

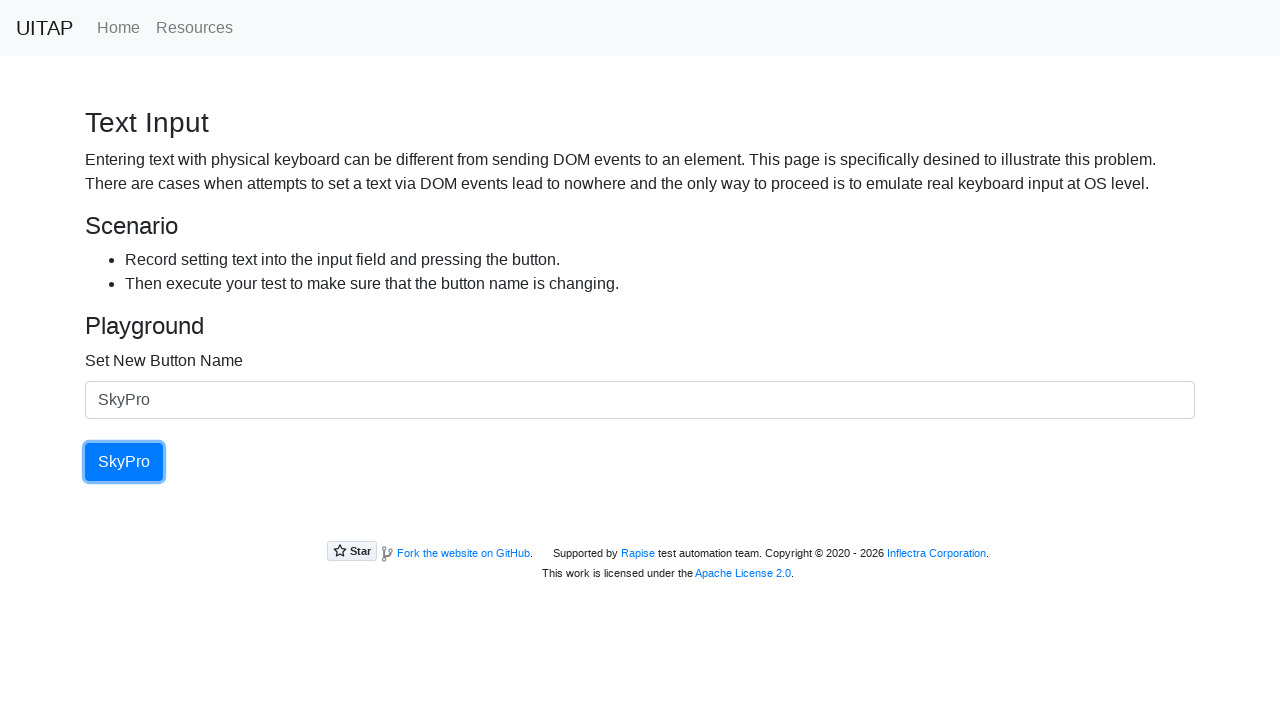